Tests form input functionality by filling name and password fields on a demo application

Starting URL: https://demoapps.qspiders.com/ui?scenario=1

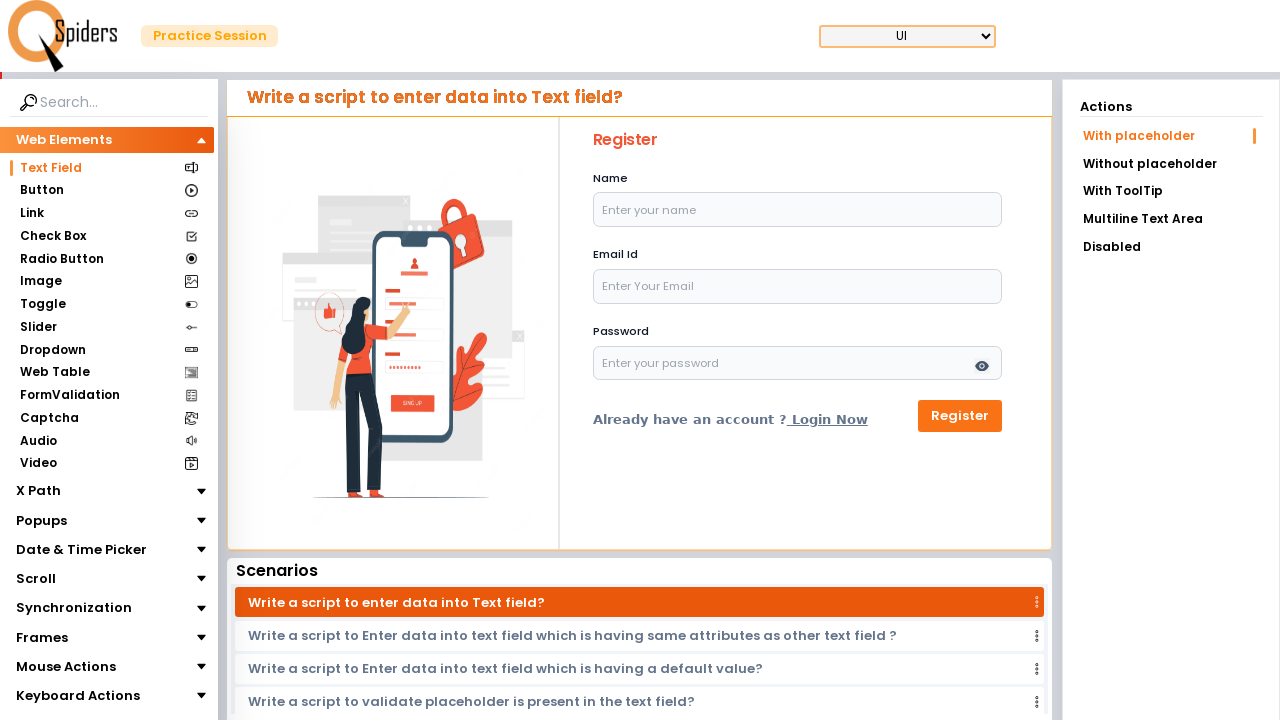

Filled name field with 'APARNA NANDAN' on //label[text()='Name']/following-sibling::input[@id='name']
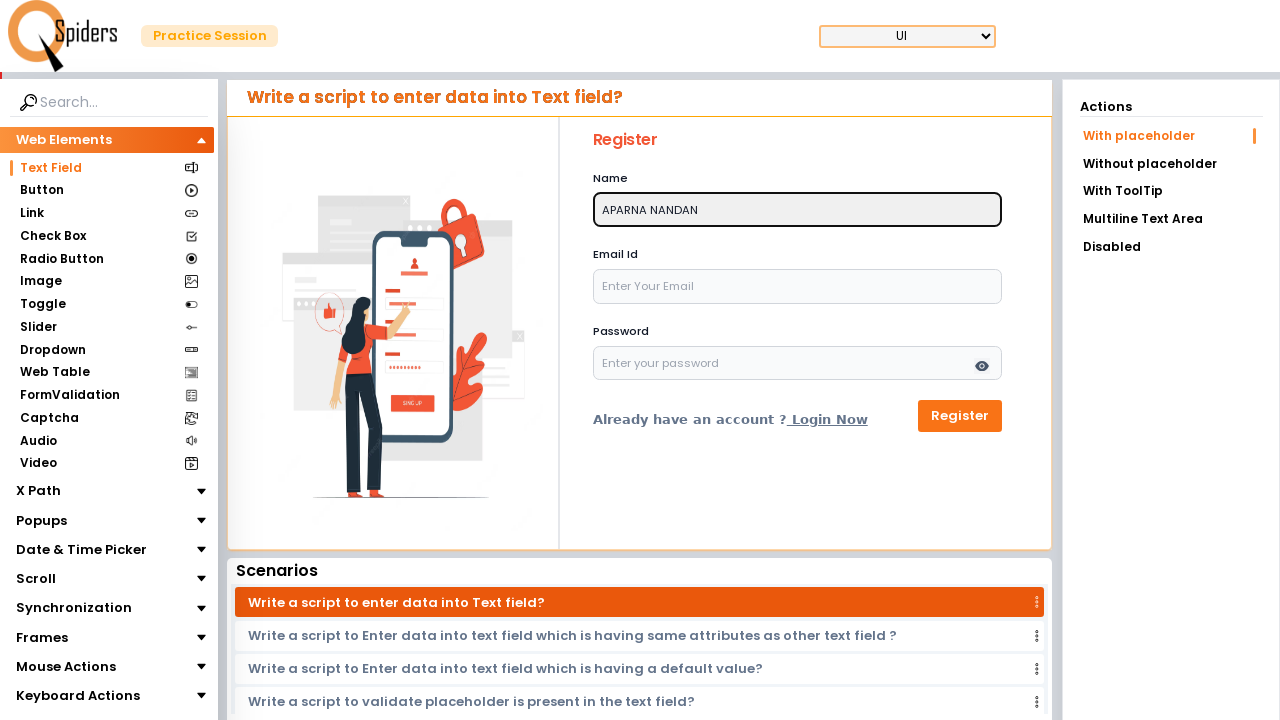

Retrieved email label text for verification
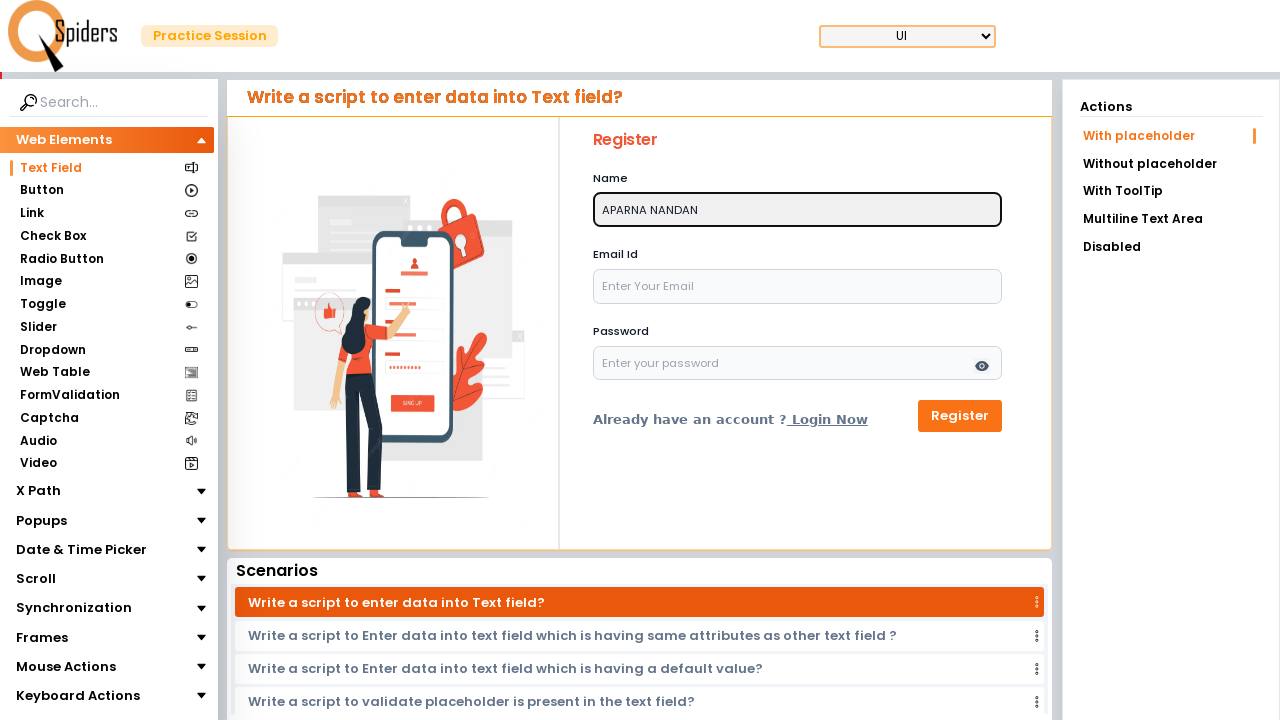

Filled password field with 'MOCKING123@' on //div/descendant::input[@id='password']
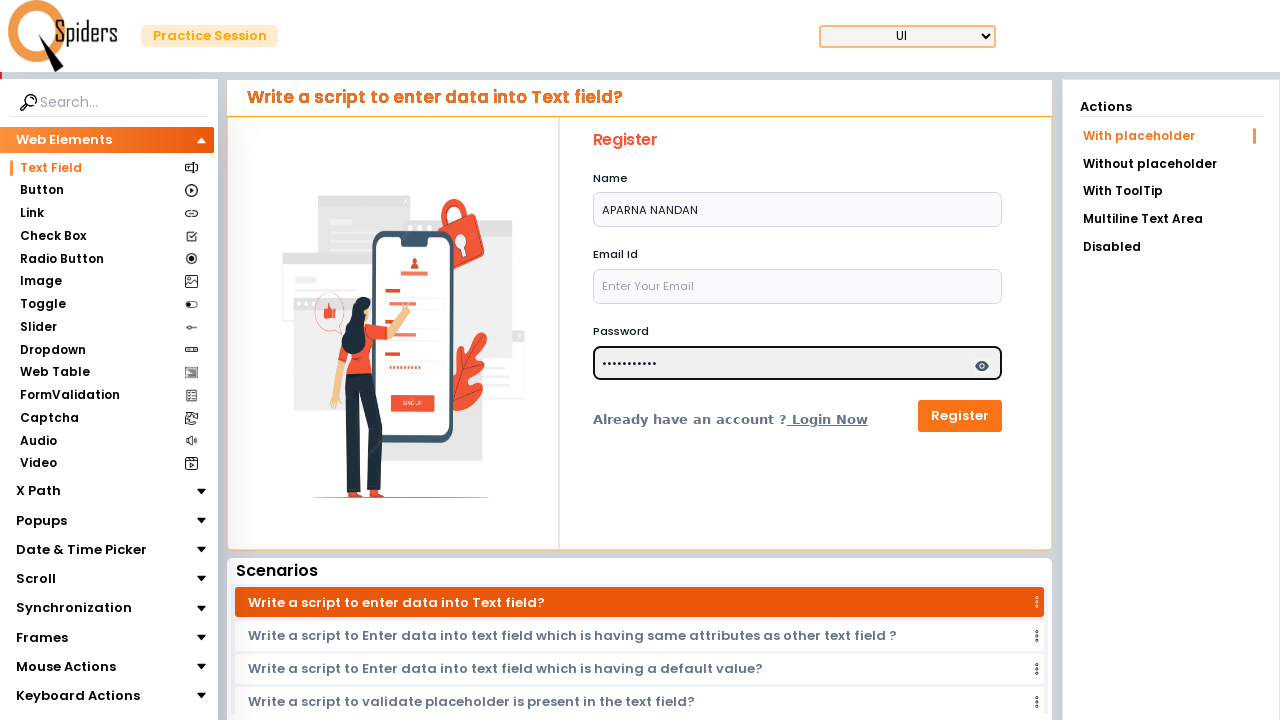

Waited 3 seconds for form to process
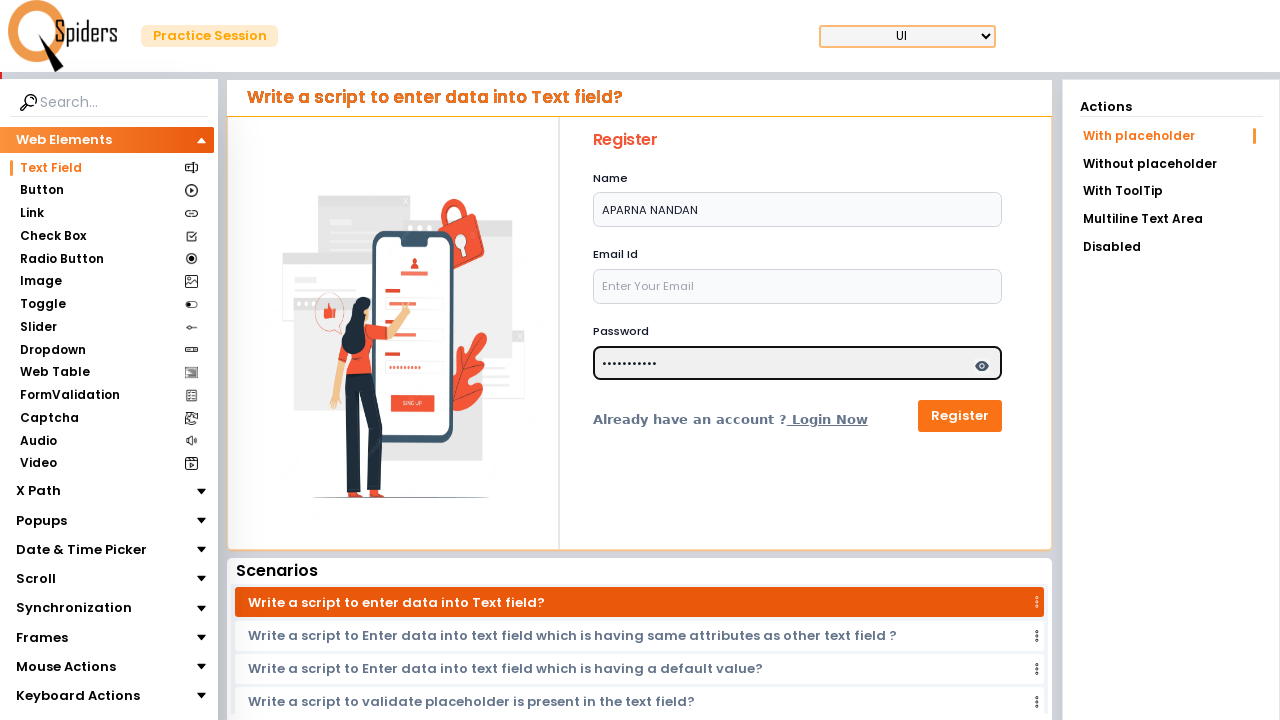

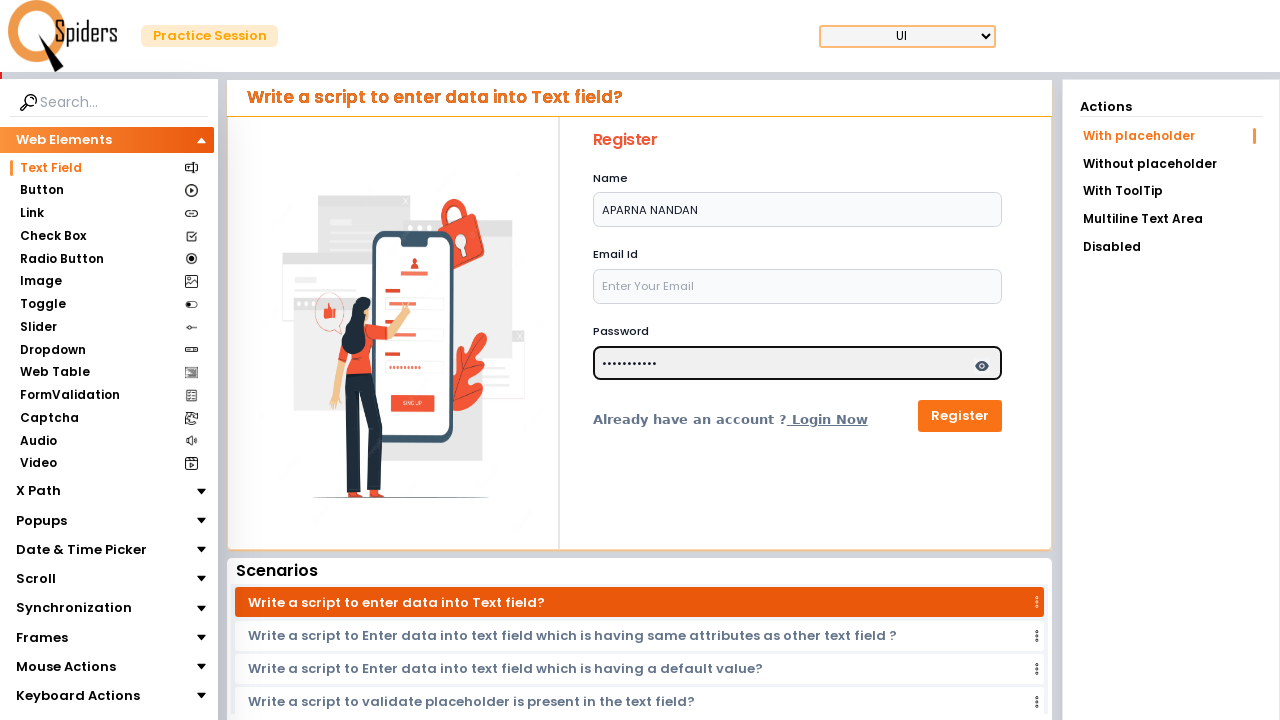